Tests click-hold, move, and release mouse actions by dragging box A to box B and releasing

Starting URL: https://crossbrowsertesting.github.io/drag-and-drop

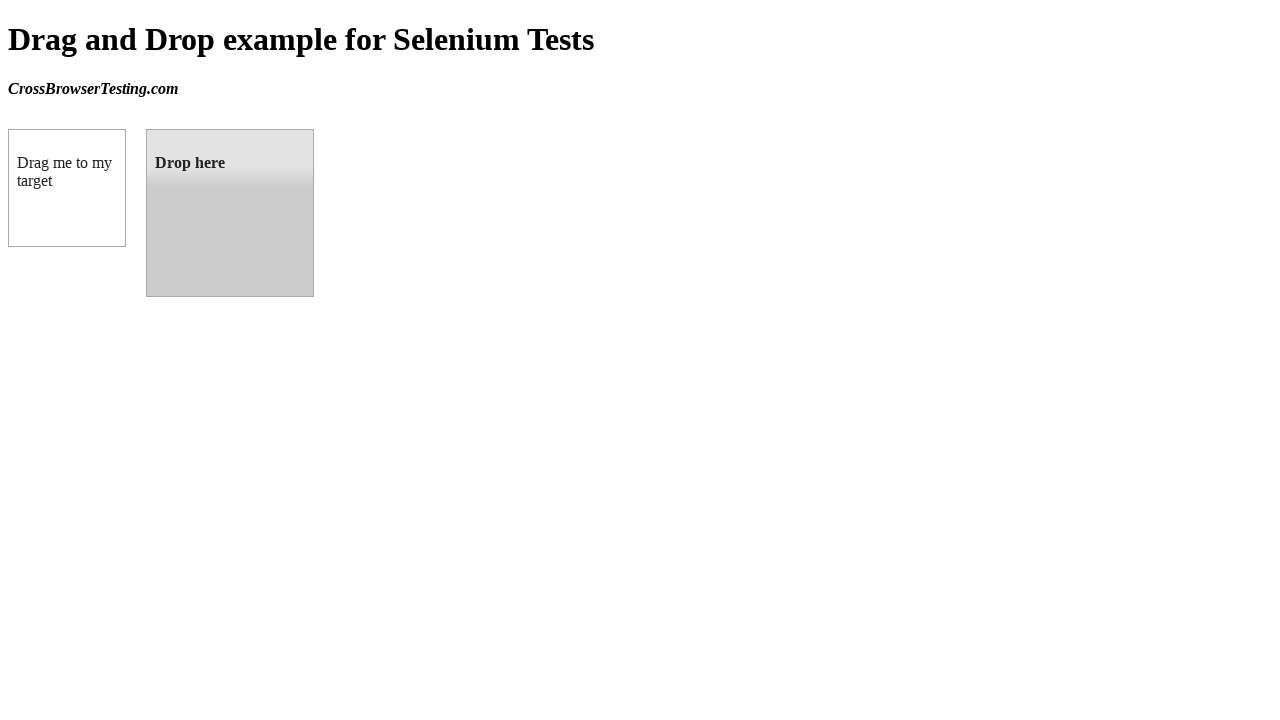

Located draggable element (box A)
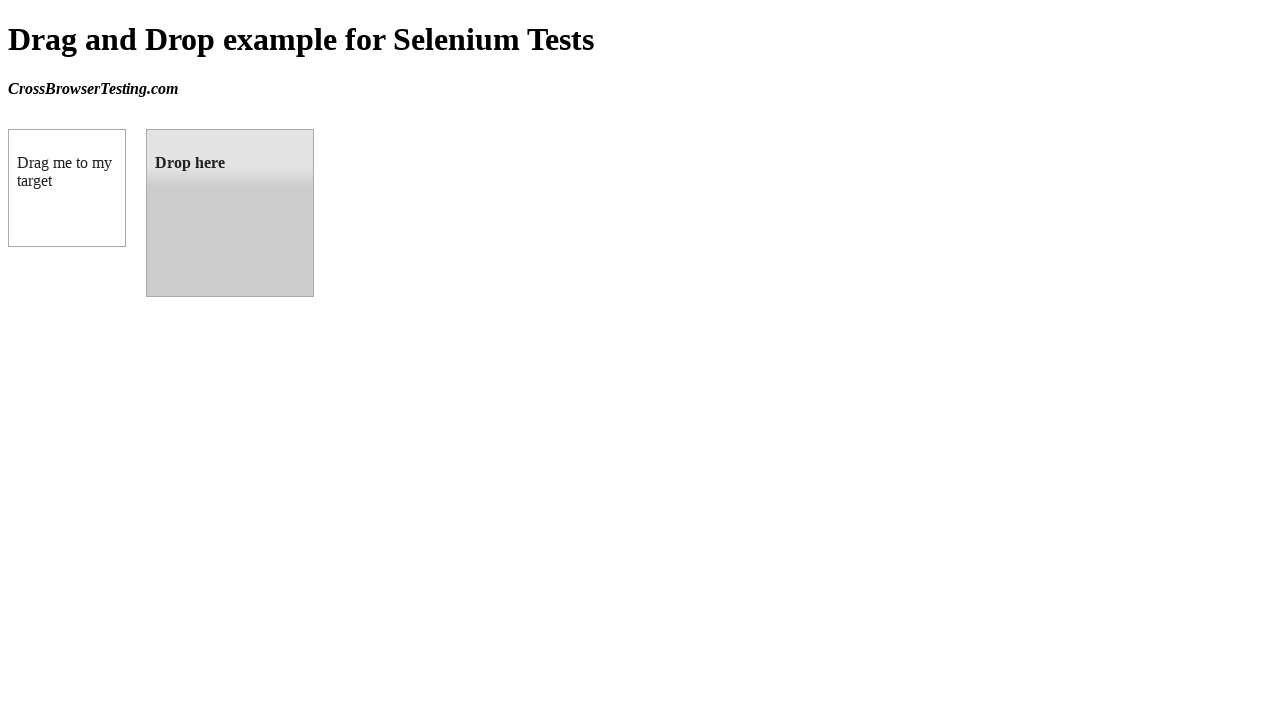

Located droppable element (box B)
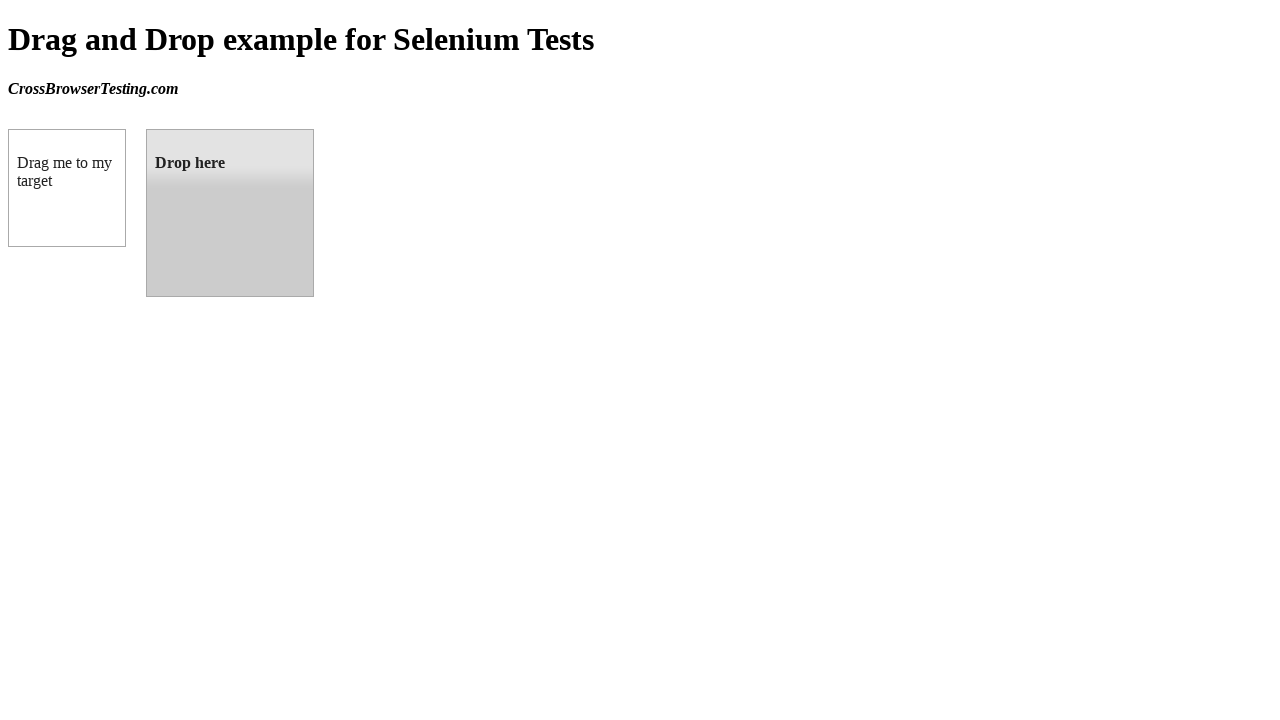

Retrieved bounding box for draggable element
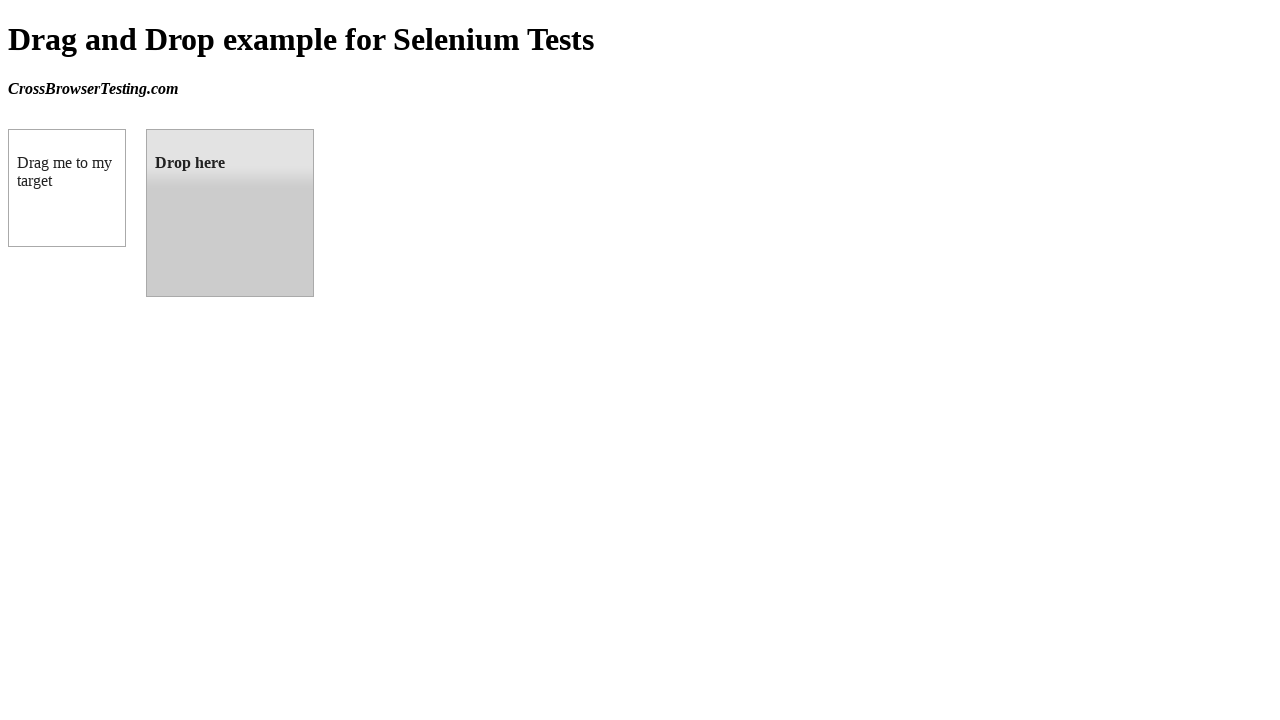

Retrieved bounding box for droppable element
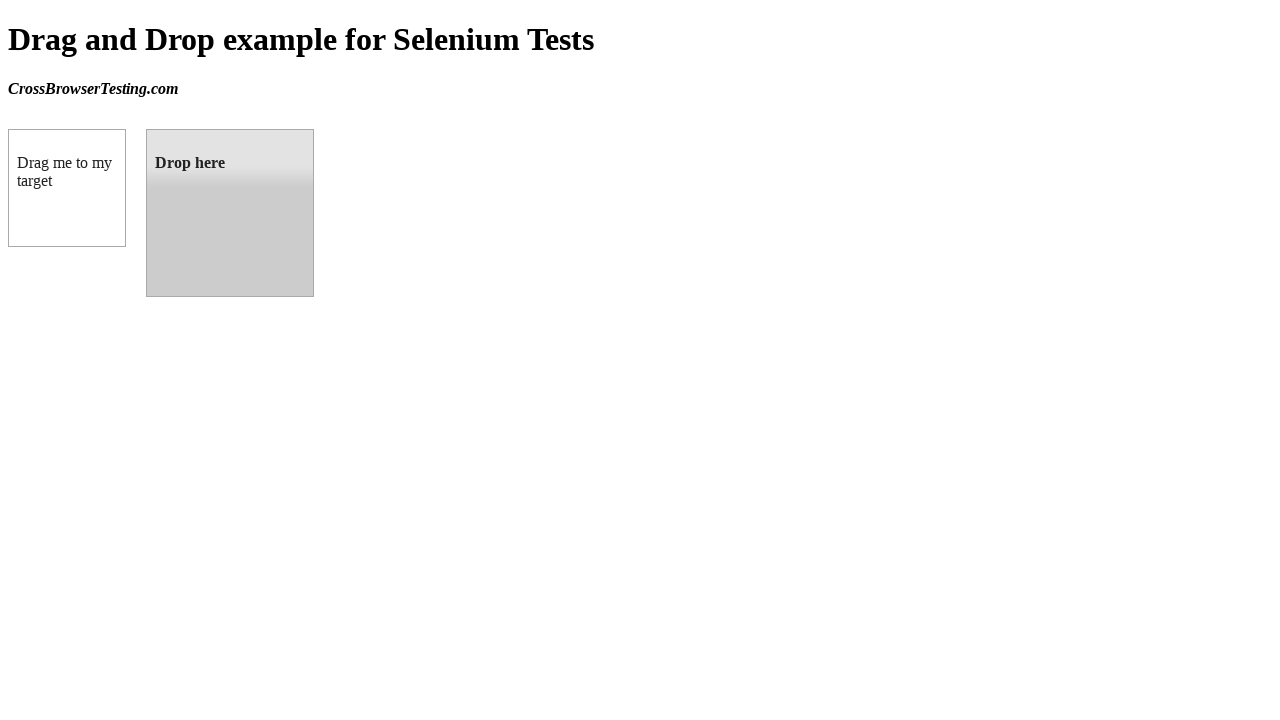

Moved mouse to center of box A at (67, 188)
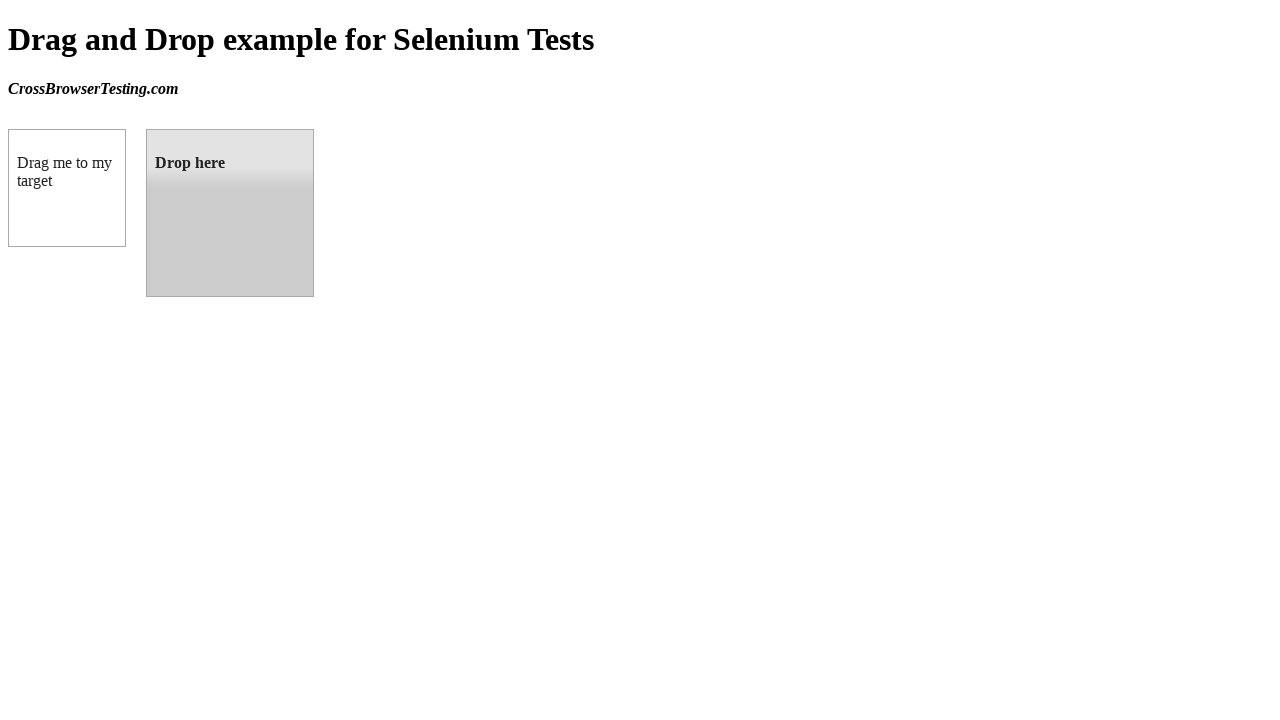

Pressed and held mouse button on box A at (67, 188)
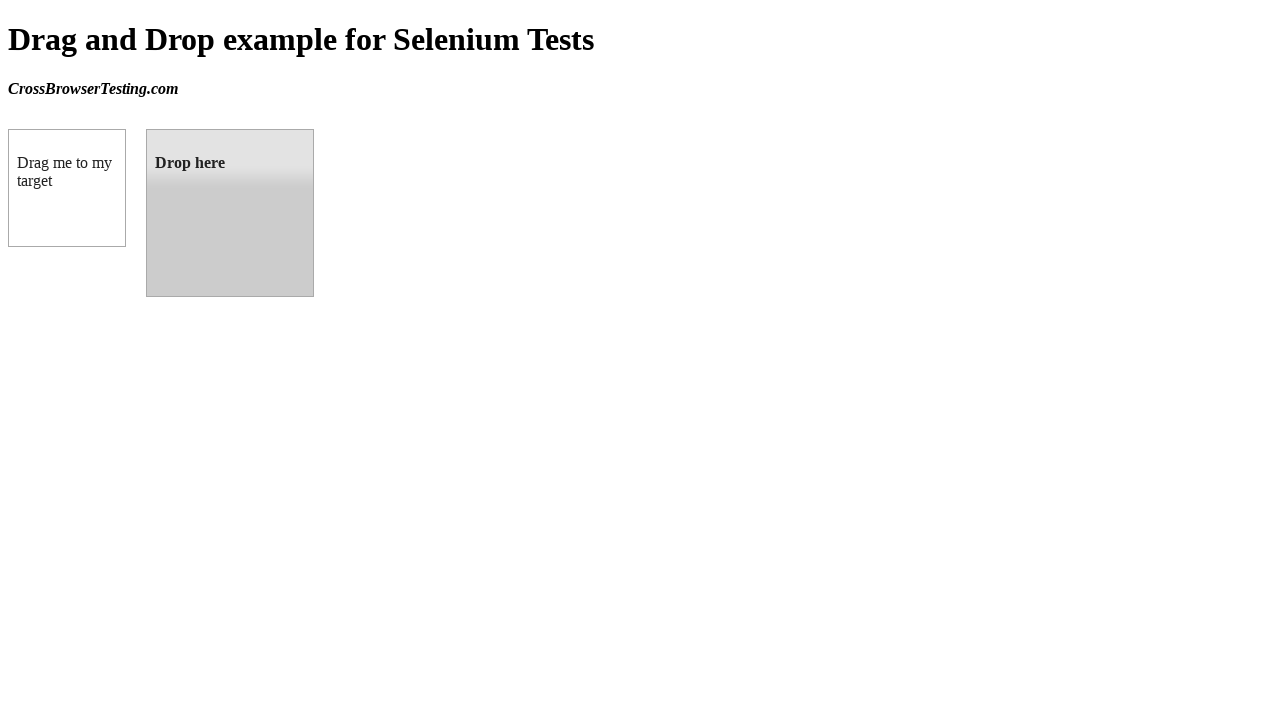

Dragged box A to center of box B at (230, 213)
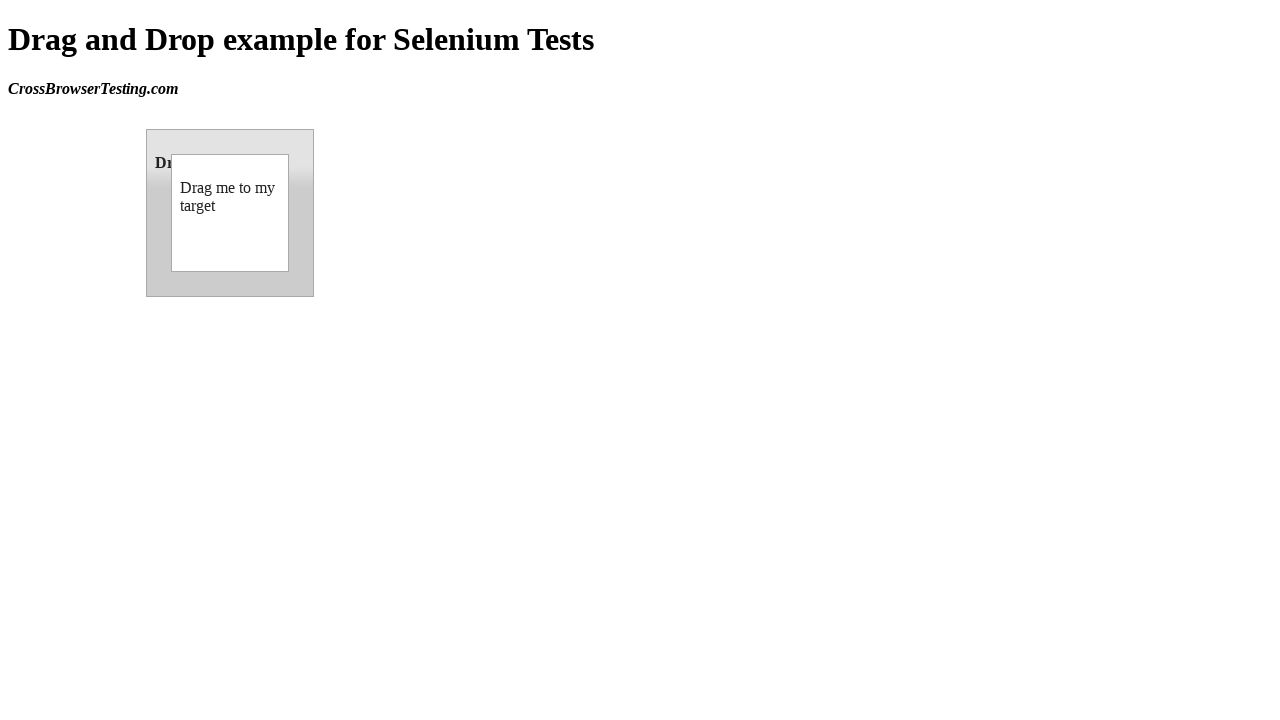

Released mouse button, completing drag-and-drop from box A to box B at (230, 213)
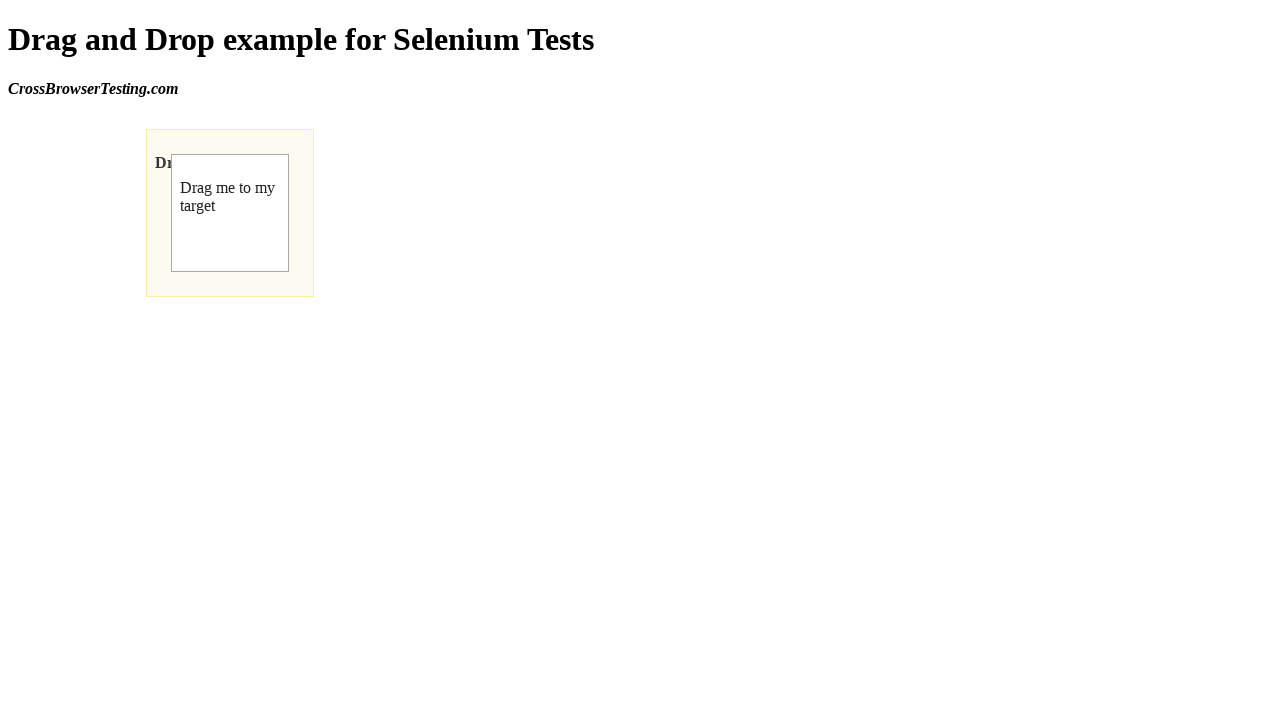

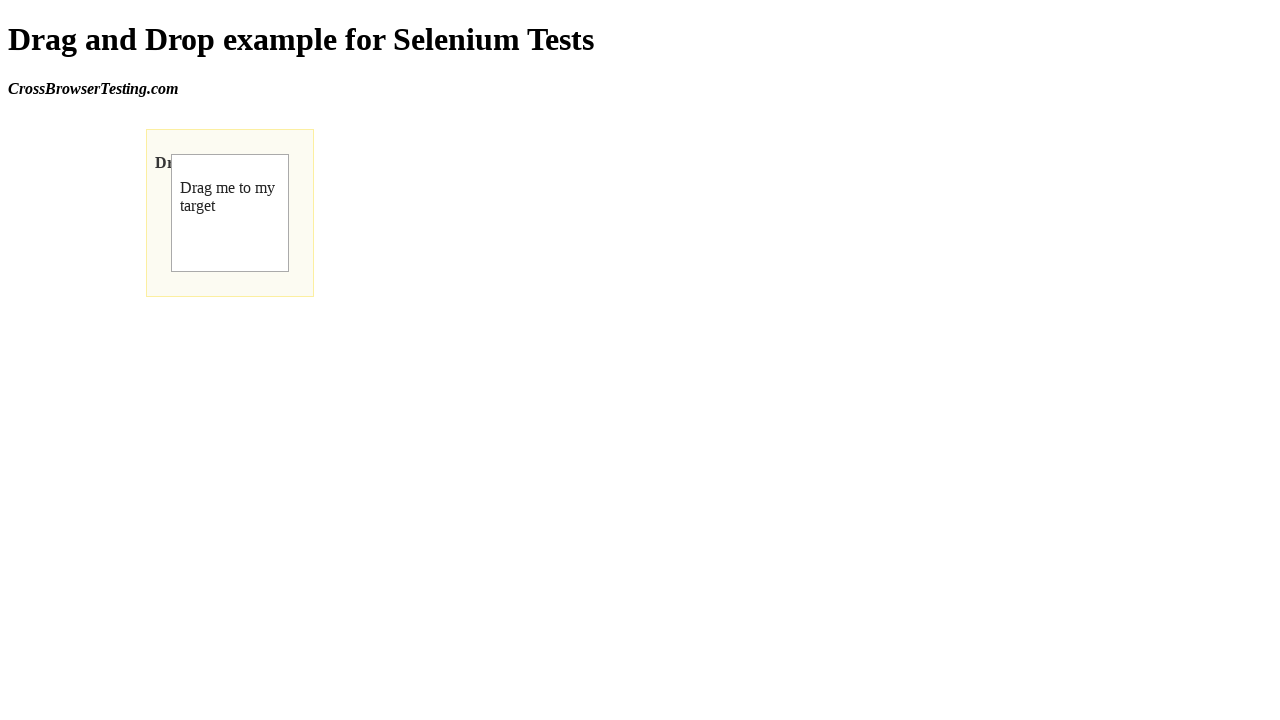